Automates filling out a multi-page Google Form survey about fashion and weather preferences with randomized responses including email, age, gender, and various preference questions

Starting URL: https://docs.google.com/forms/d/1A9SO-gEKoeWQiO5kp7W89a5ZnFXkBXCO_rUn-aCYv30/viewform?edit_requested=true#responses

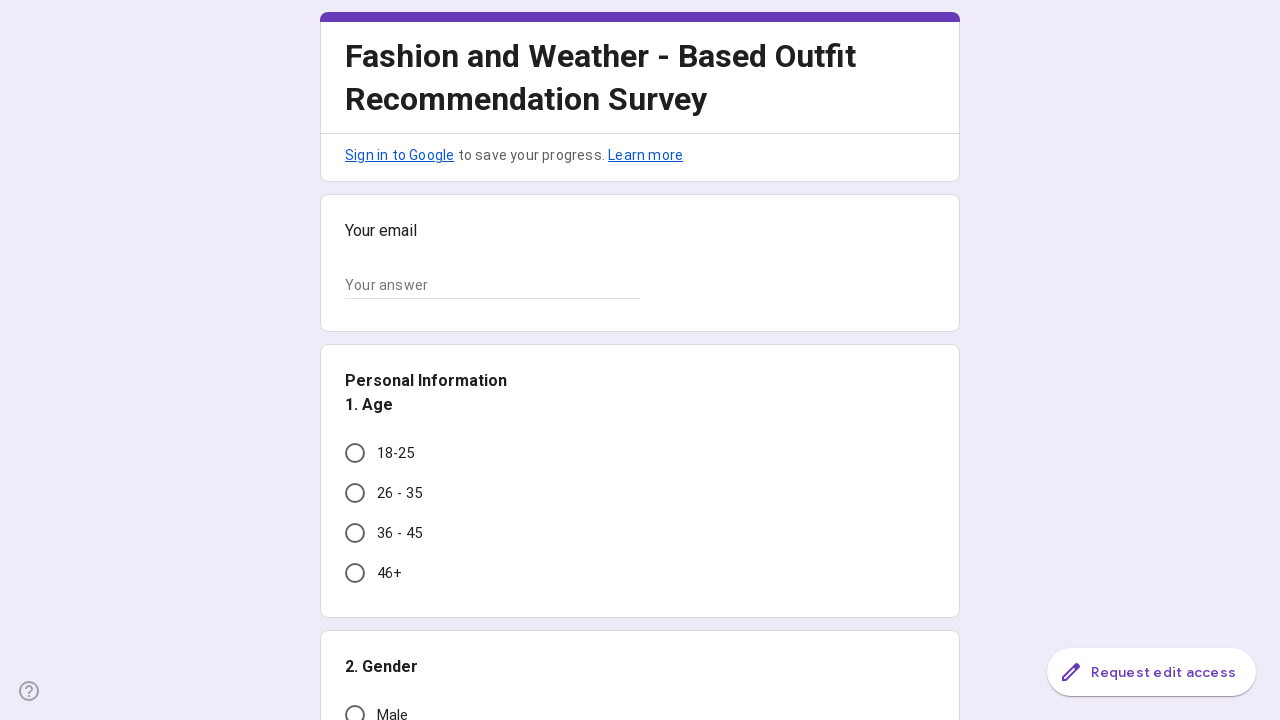

Located email input field
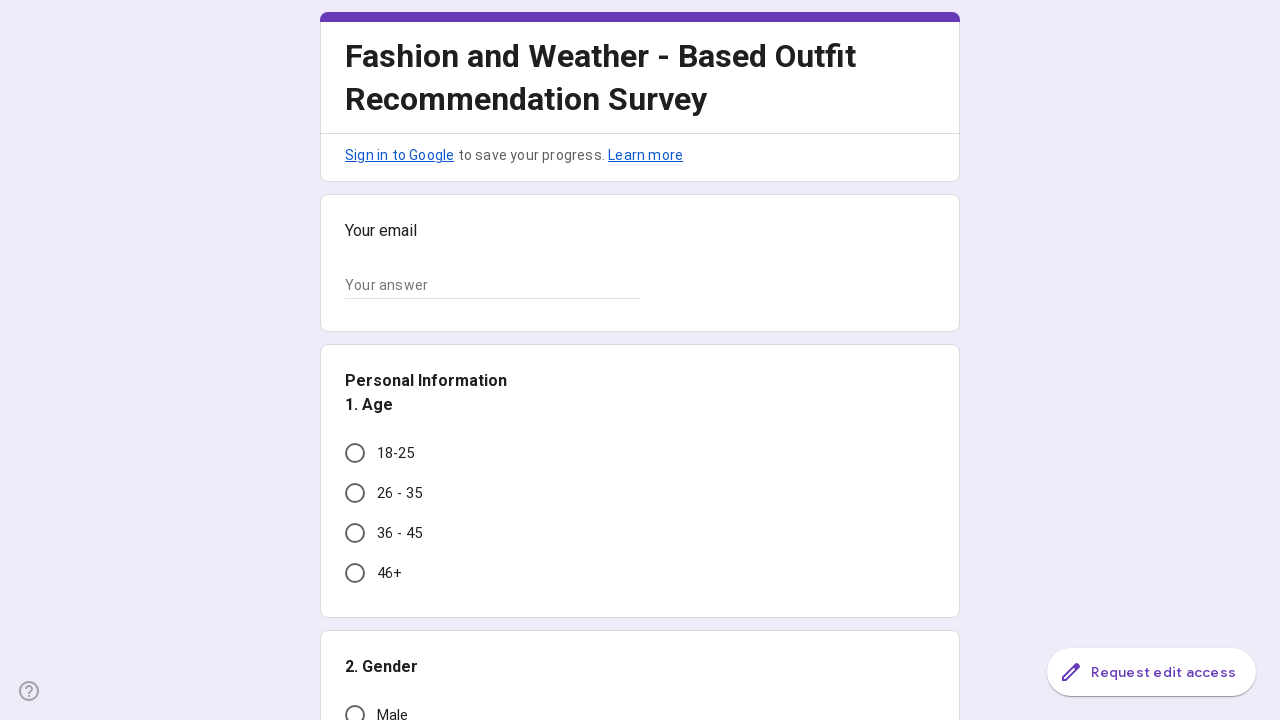

Clicked on email input field
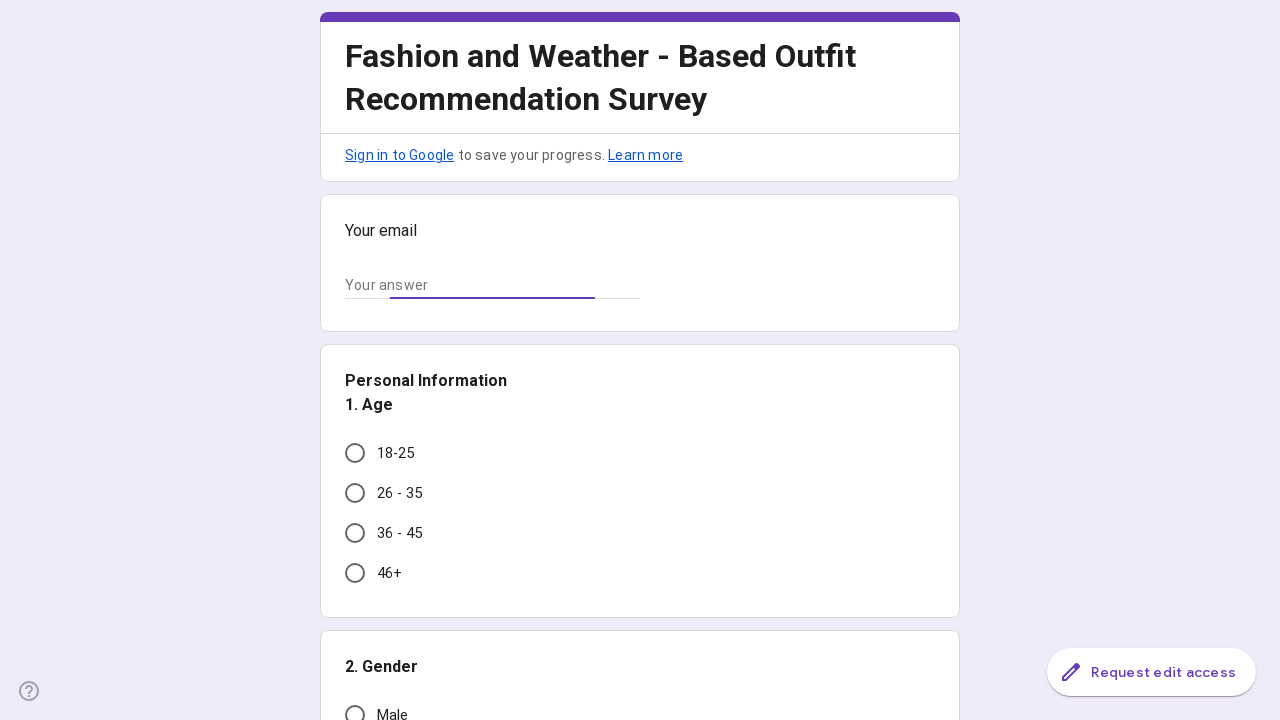

Filled email field with 'jenniferwilliams1@outlook.com'
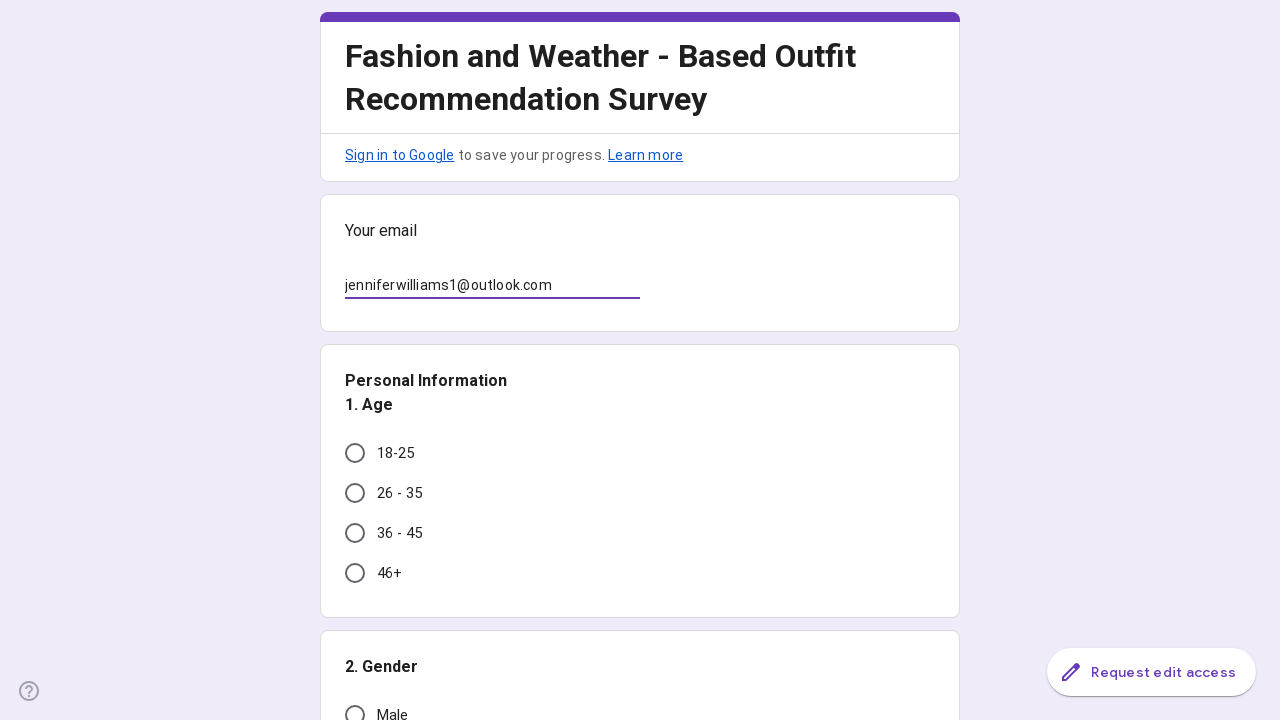

Selected age range '36 - 45' at (400, 533) on //*[contains(text(), '36 - 45')]
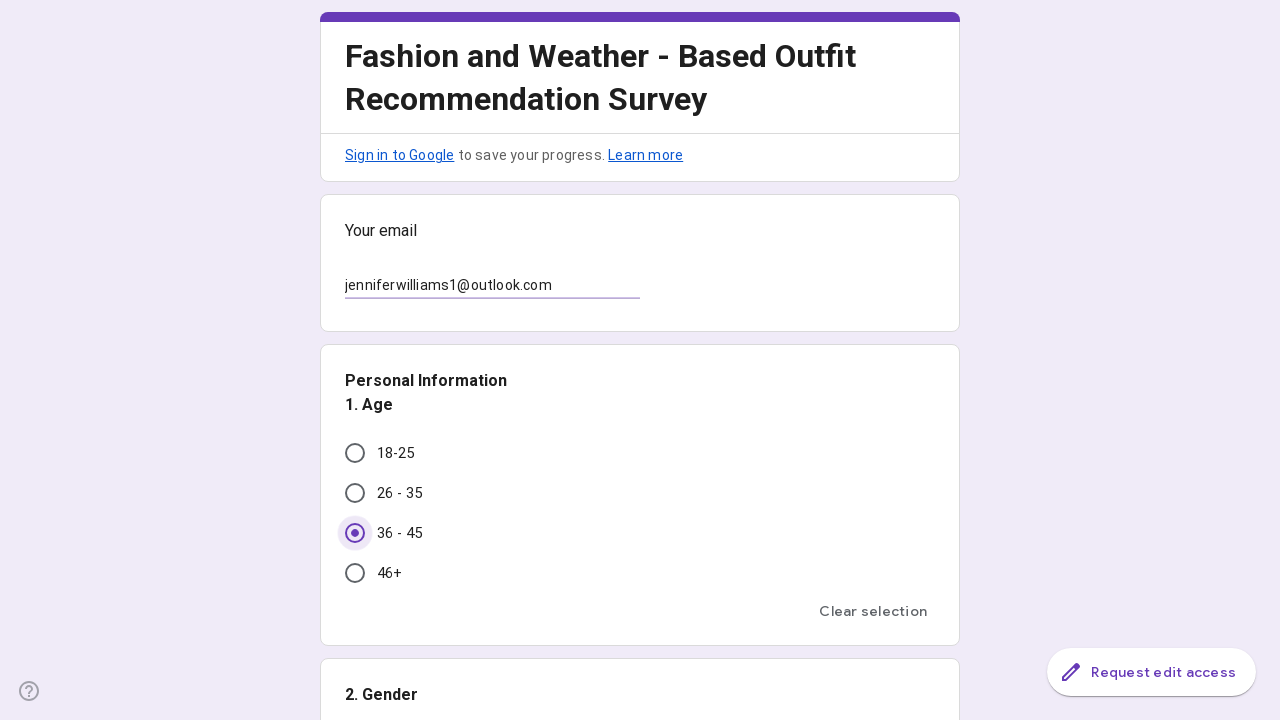

Selected gender 'Female' at (401, 360) on //*[contains(text(), 'Female')]
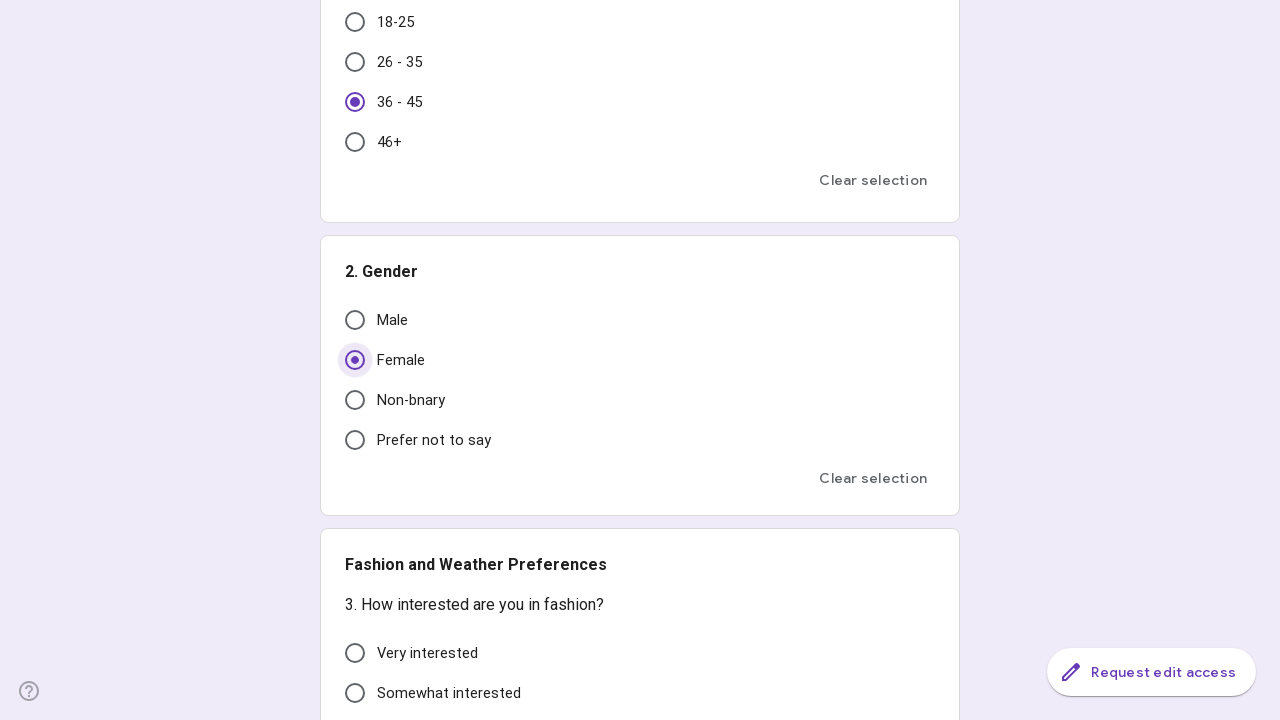

Selected interest level 'Not very interested' at (441, 360) on //*[contains(text(), 'Not very interested')]
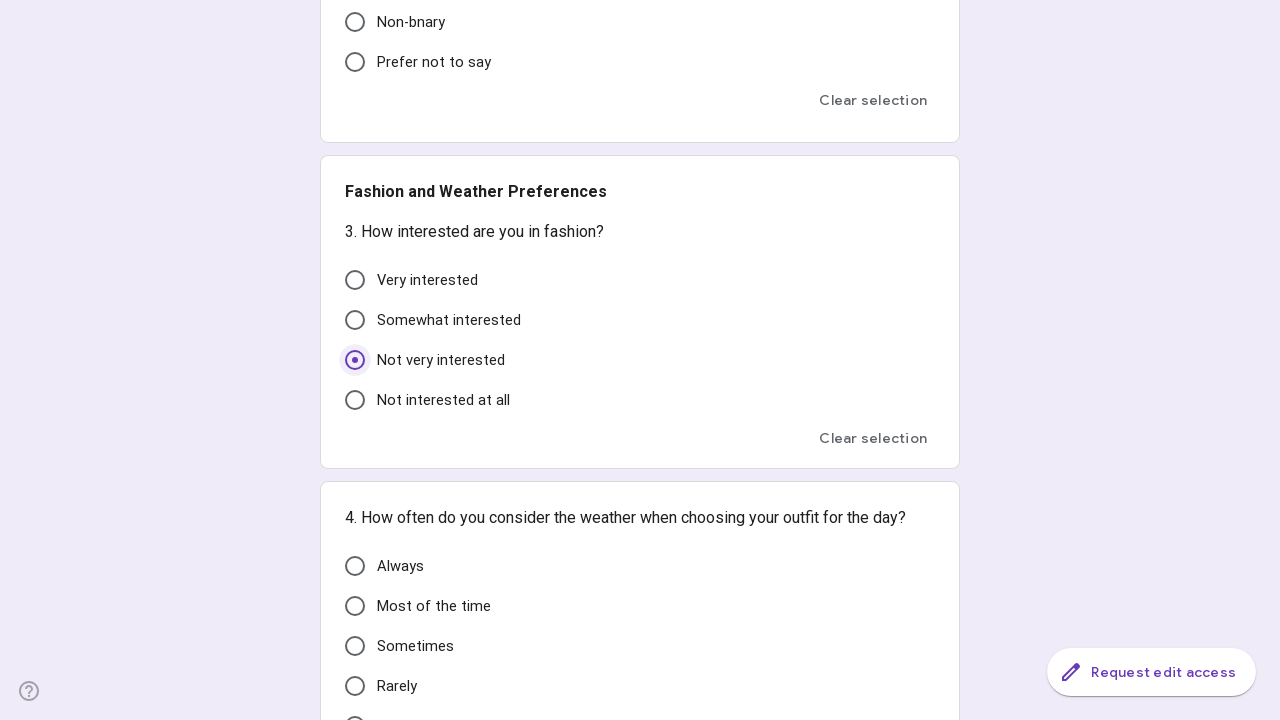

Selected frequency 'Most of the time' at (434, 618) on //*[contains(text(), 'Most of the time')]
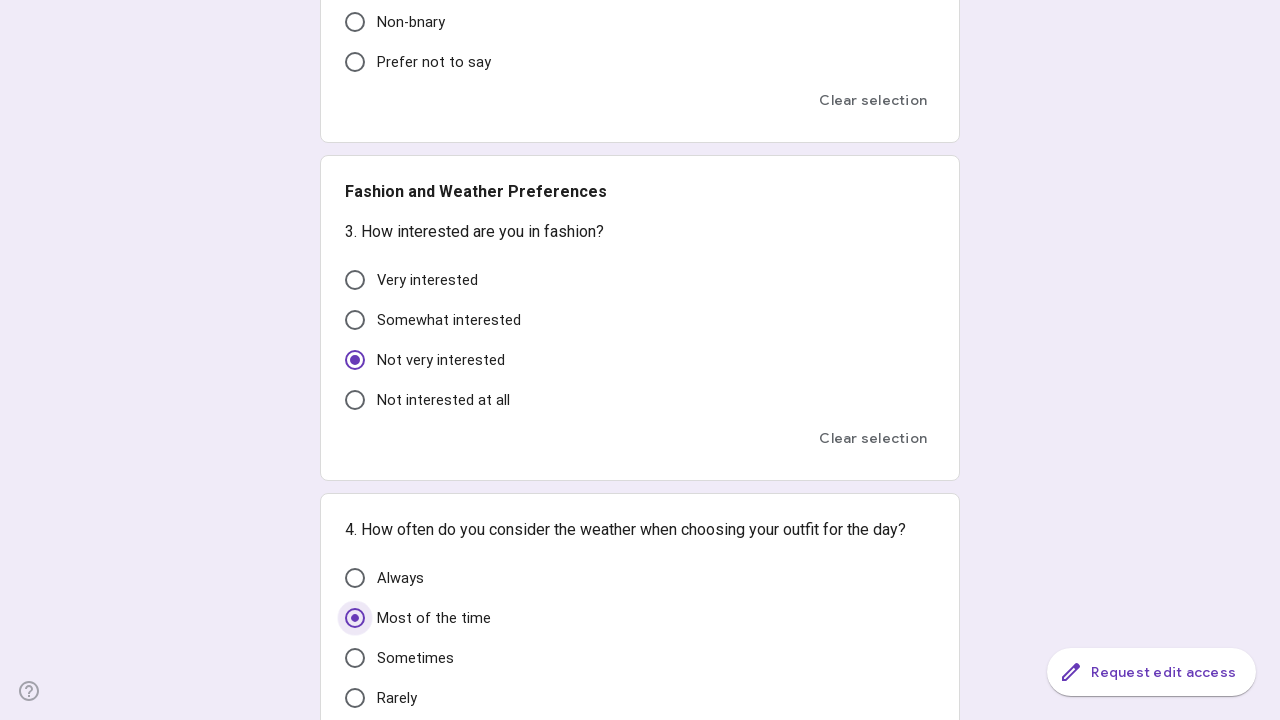

Selected 'Light-weight cotton T-shirts' for summer clothing at (479, 360) on xpath=//*[contains(text(), 'Light - weight cotton T - shirts')]
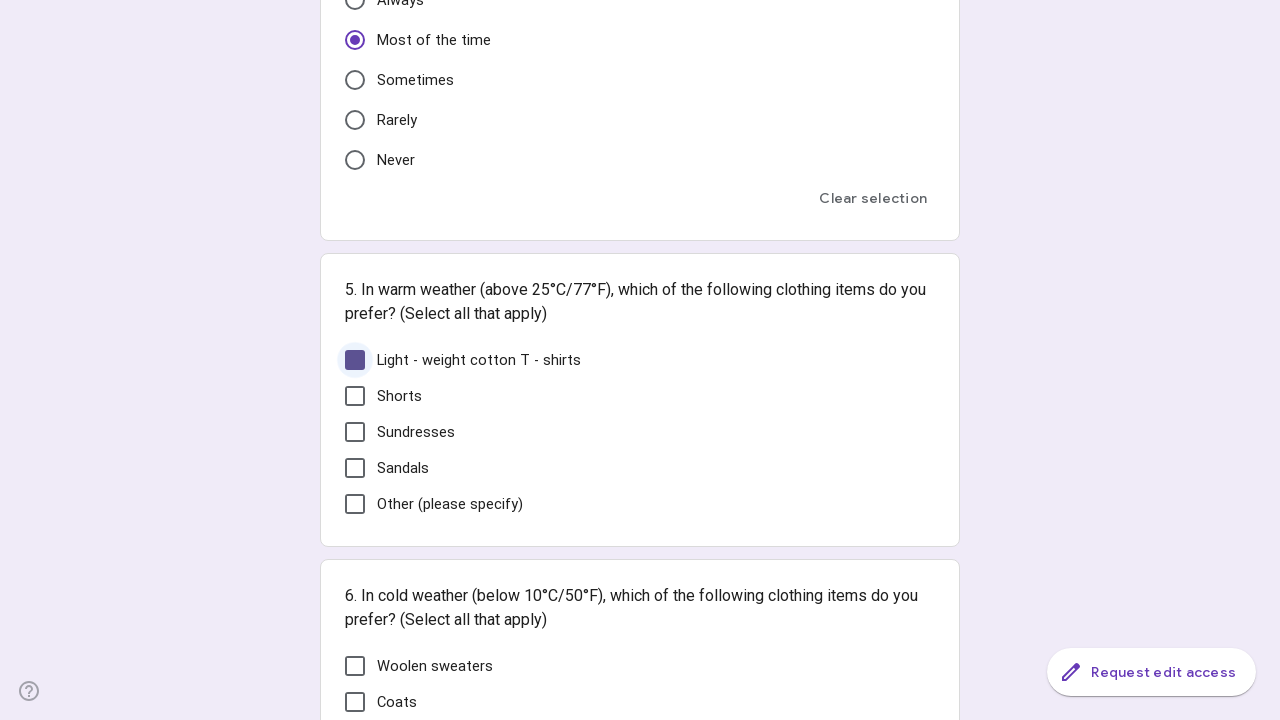

Selected 'Shorts' for summer clothing at (400, 396) on xpath=//*[contains(text(), 'Shorts')]
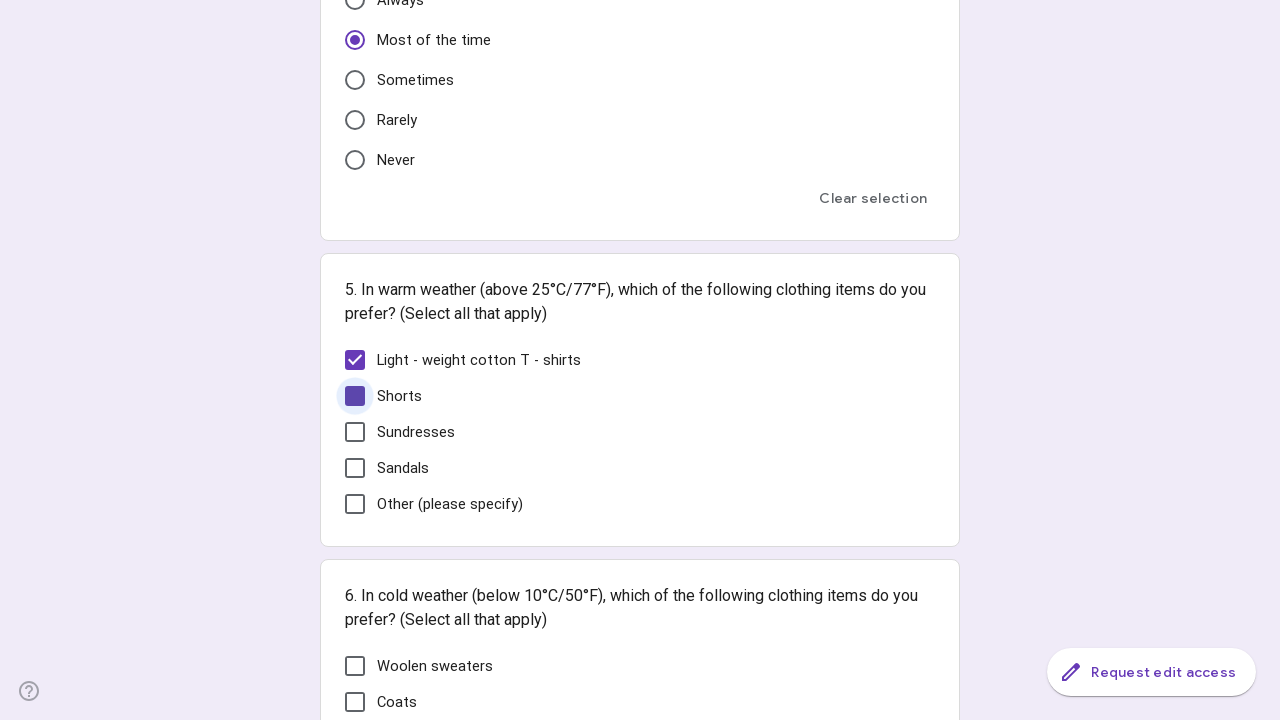

Selected 'Woolen sweaters' for winter clothing at (435, 666) on xpath=//*[contains(text(), 'Woolen sweaters')]
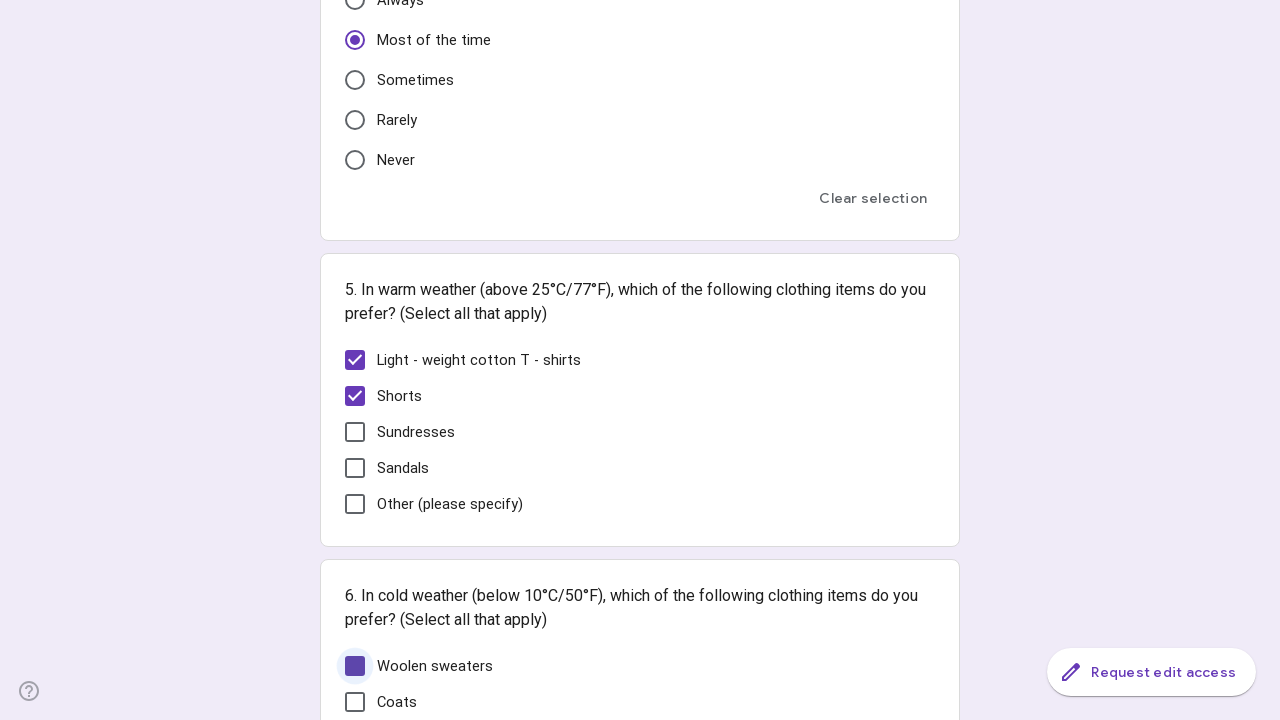

Selected 'Coats' for winter clothing at (397, 702) on xpath=//*[contains(text(), 'Coats')]
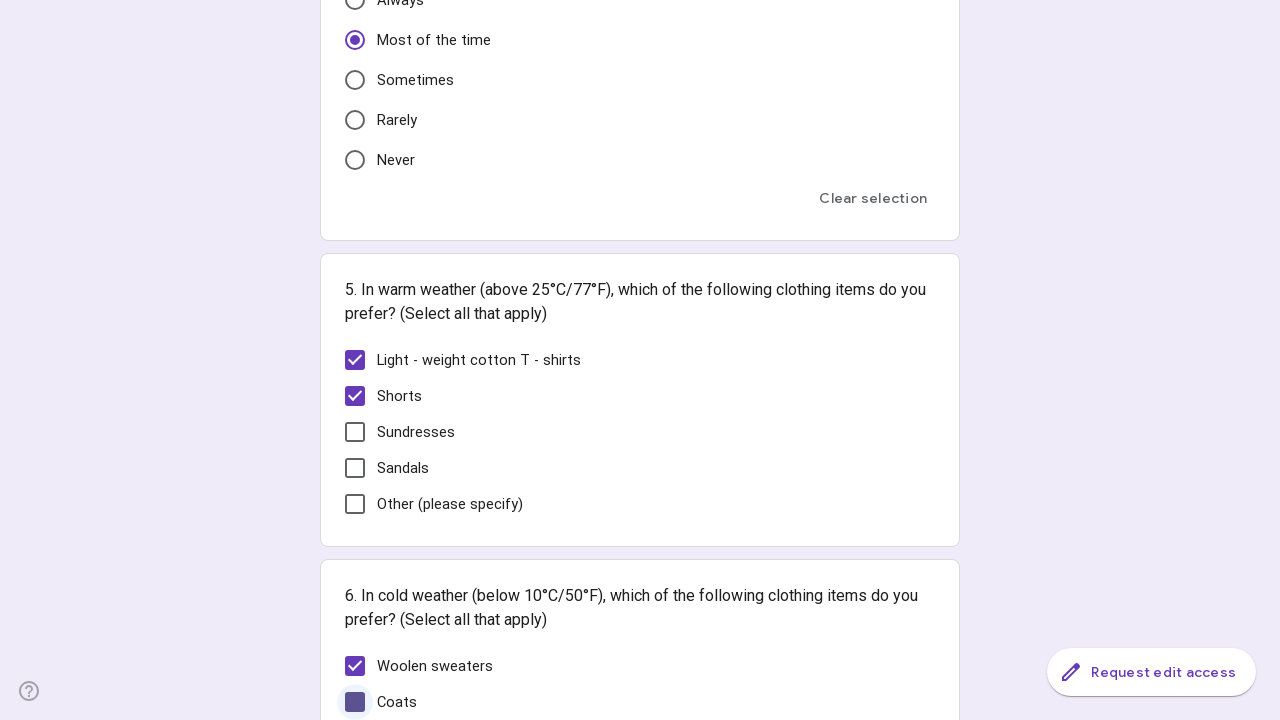

Selected 'Boots' for winter clothing at (398, 360) on xpath=//*[contains(text(), 'Boots')]
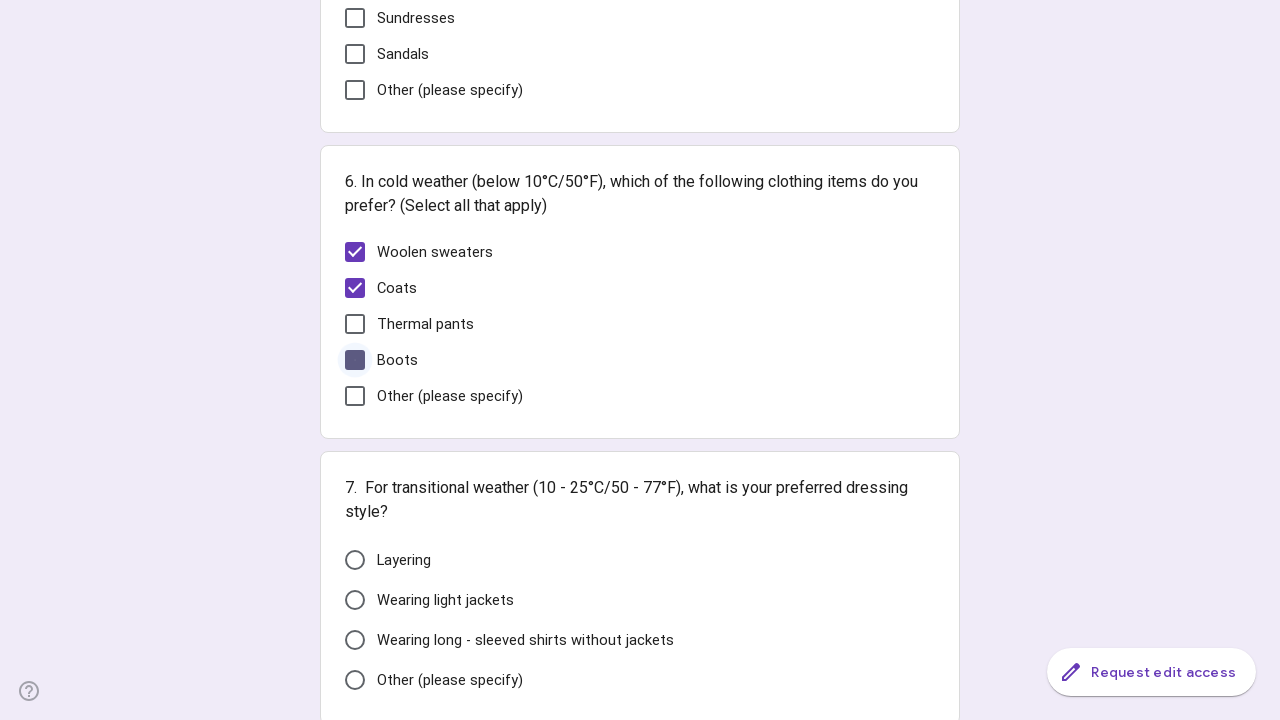

Selected layering preference 'Wearing light jackets' at (446, 600) on //*[contains(text(), 'Wearing light jackets')]
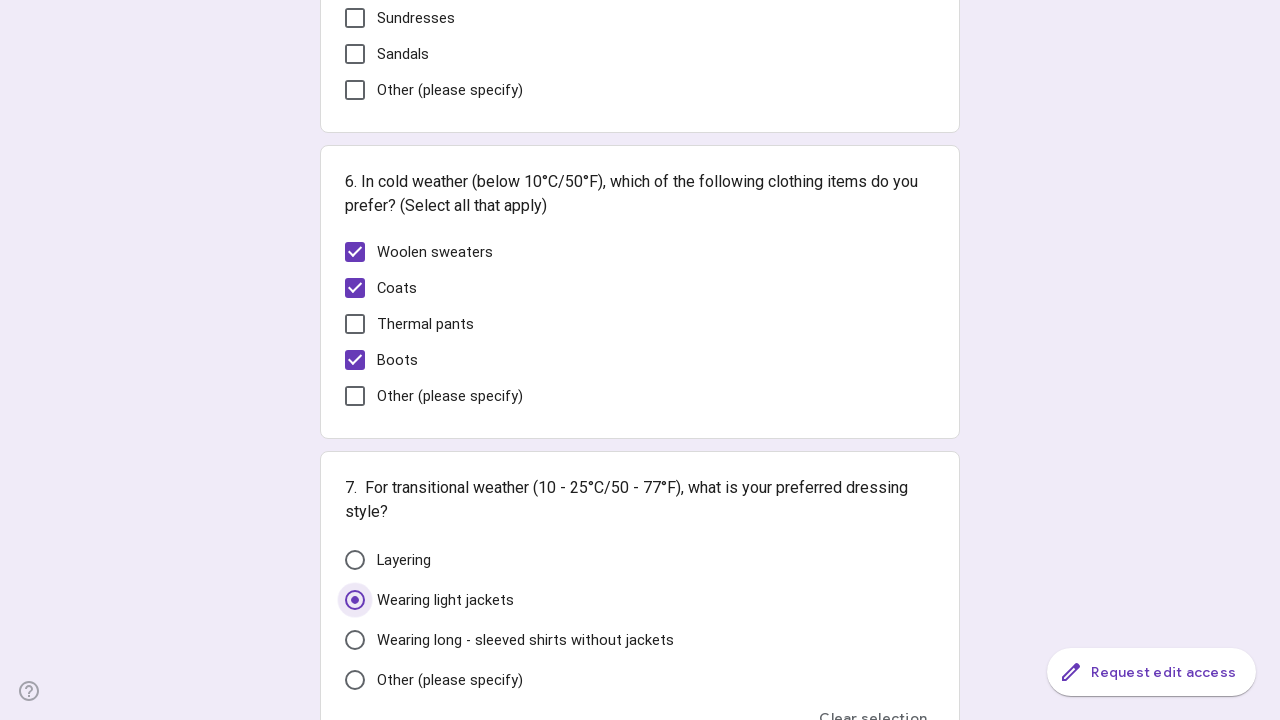

Selected shopping frequency 'Daily' at (392, 360) on //*[contains(text(), 'Daily')]
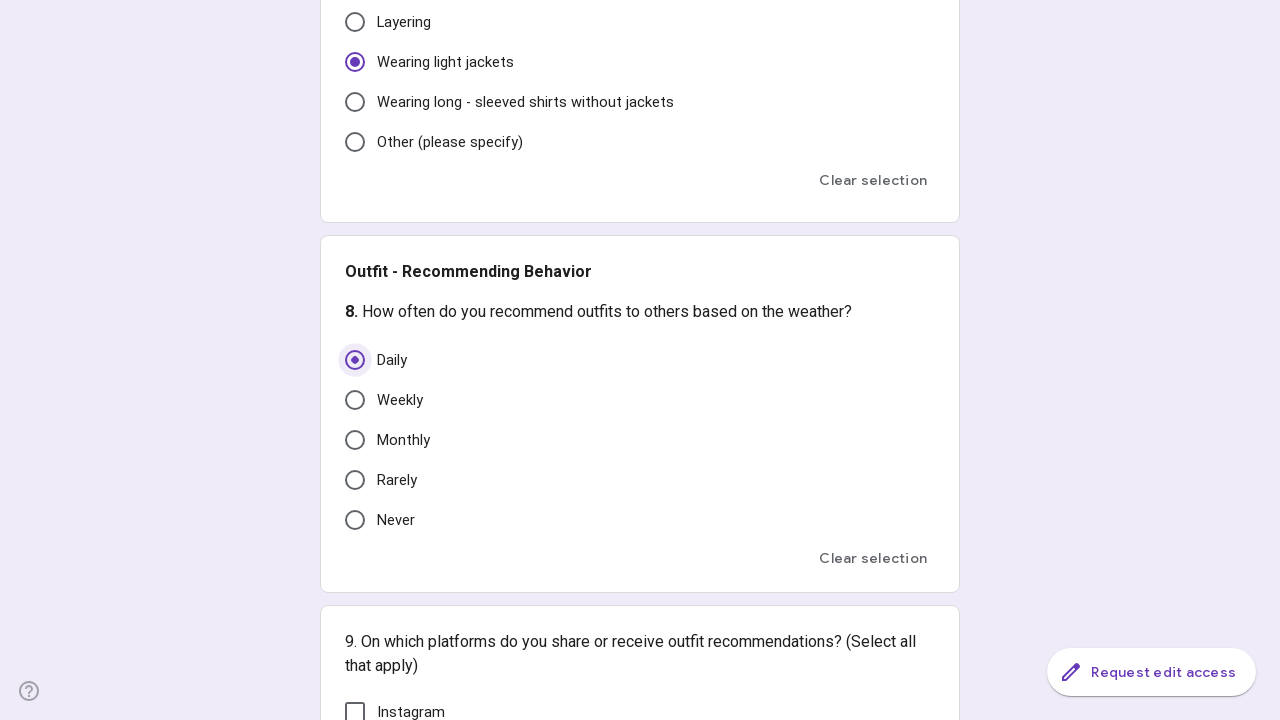

Selected 'Facebook' as social media platform at (410, 360) on xpath=//*[contains(text(), 'Facebook')]
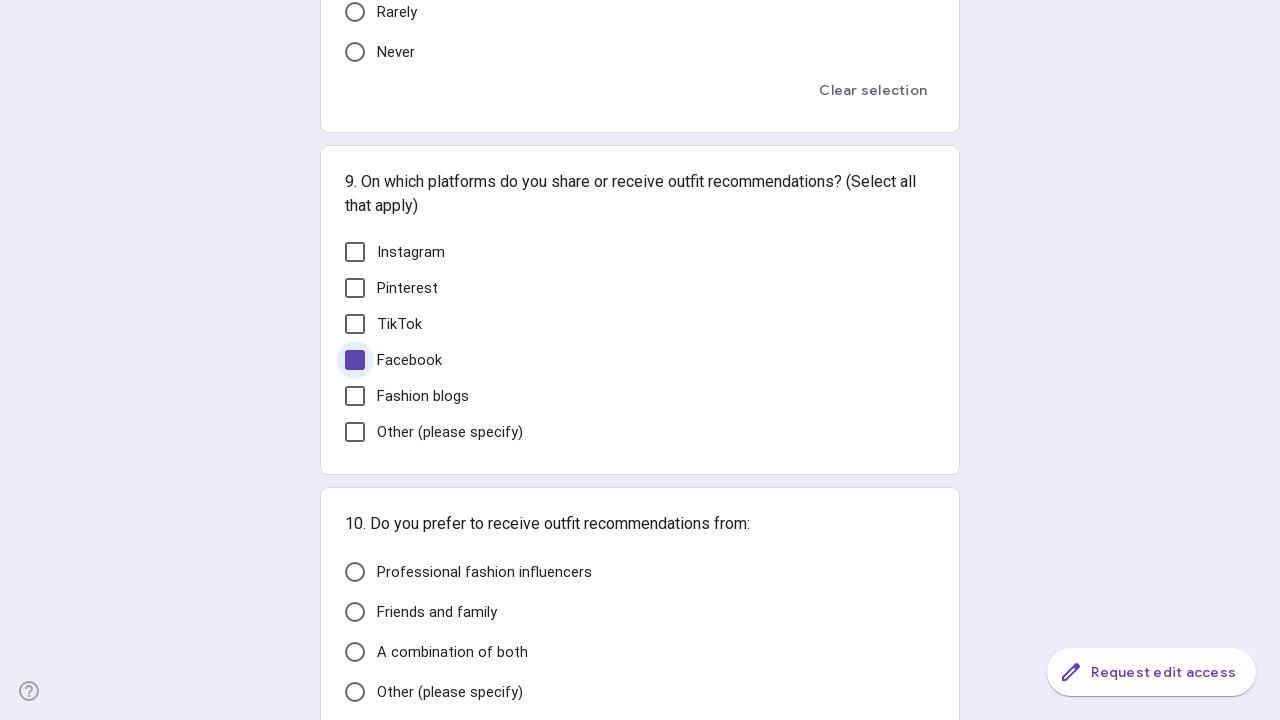

Selected influencer preference 'Friends and family' at (437, 612) on //*[contains(text(), 'Friends and family')]
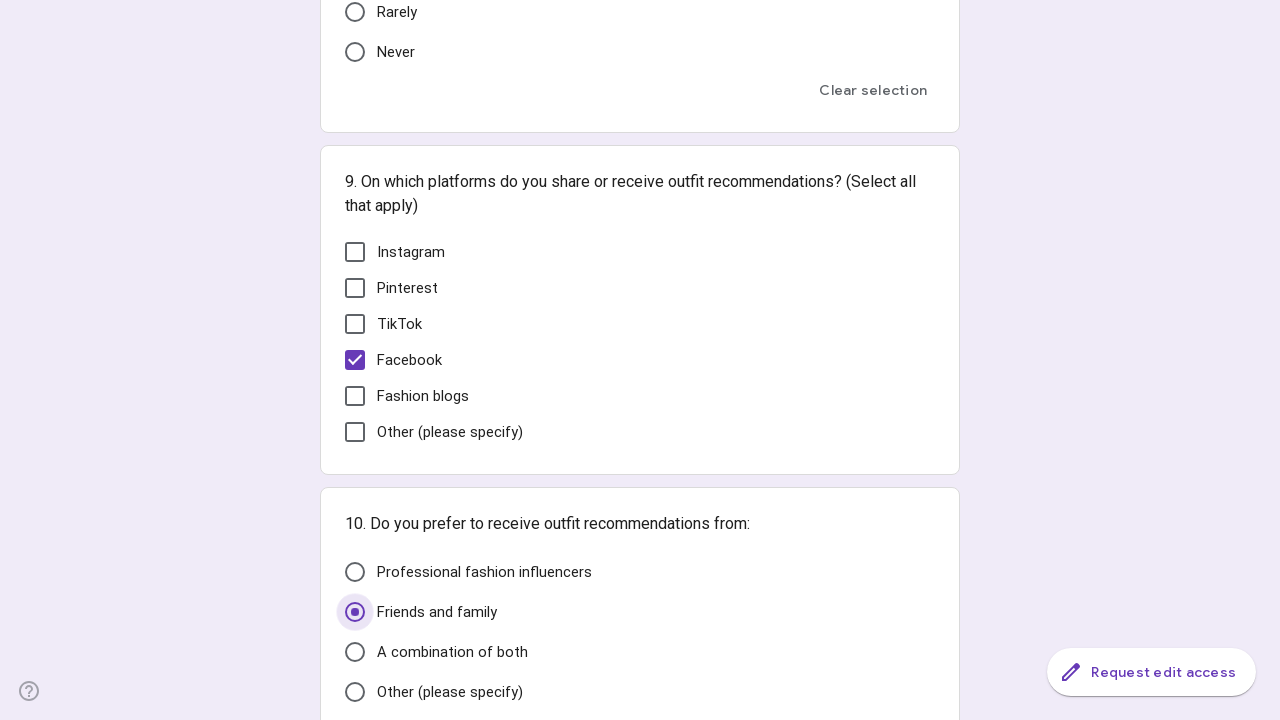

Clicked 'Yes' button at (390, 360) on xpath=//*[contains(text(), 'Yes')]
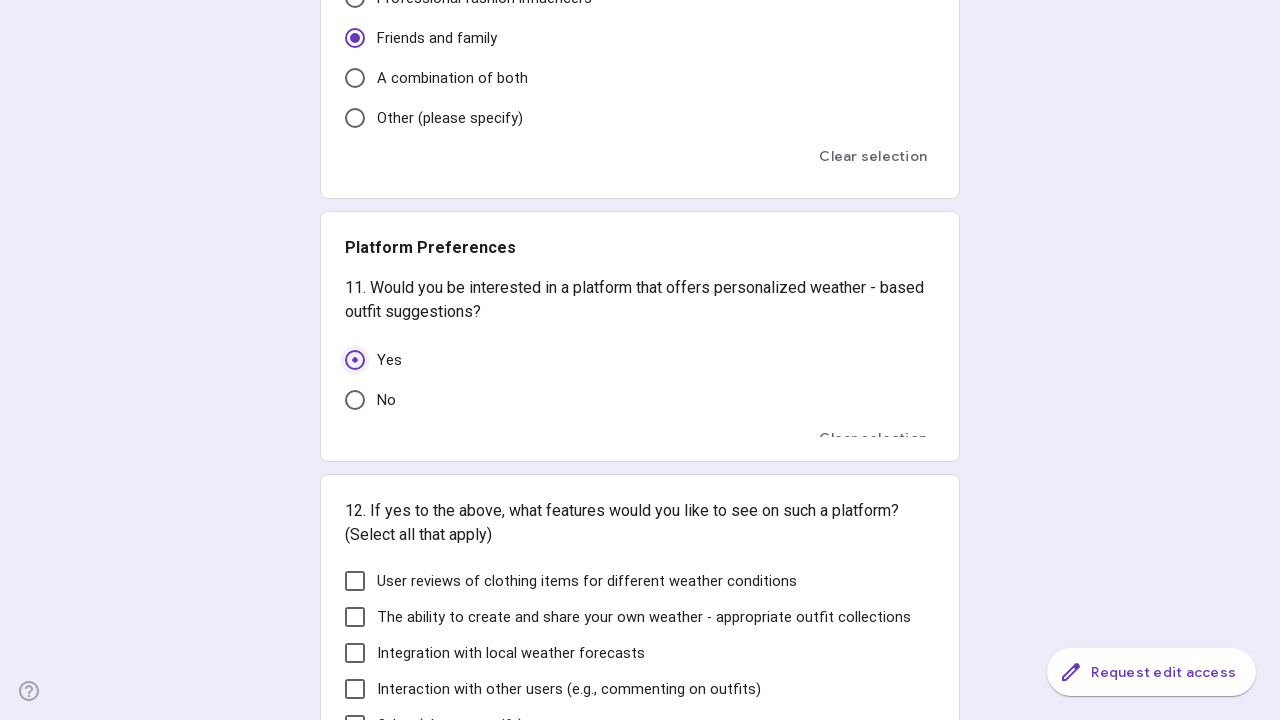

Selected 'User reviews of clothing items for different weather conditions' feature at (587, 600) on xpath=//*[contains(text(), 'User reviews of clothing items for different weather
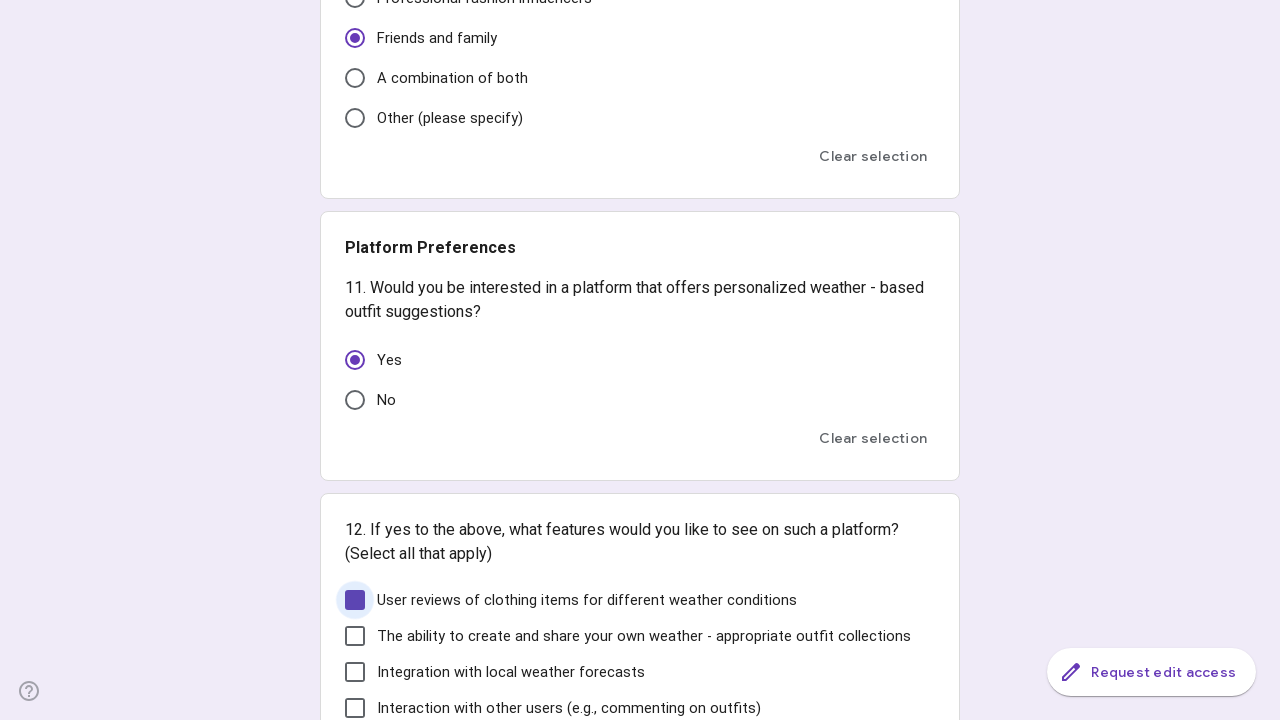

Selected 'Integration with local weather forecasts' feature at (511, 672) on xpath=//*[contains(text(), 'Integration with local weather forecasts')]
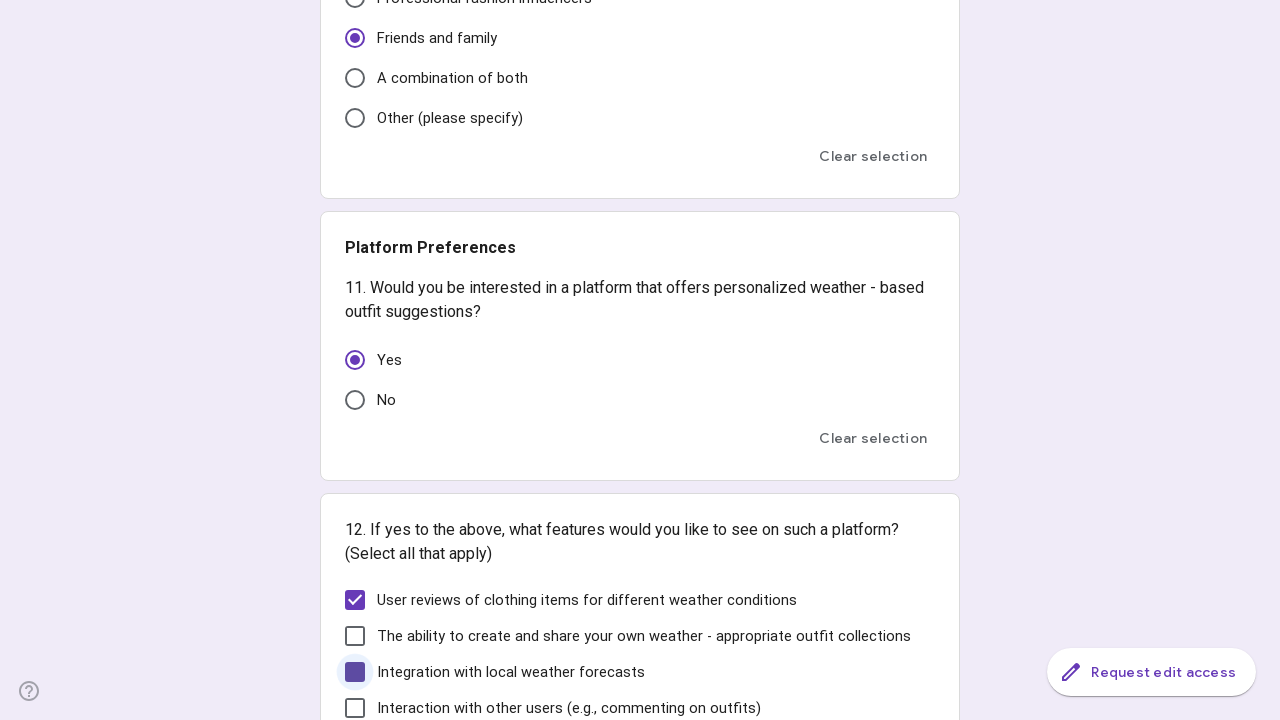

Clicked Submit button to submit the form at (368, 534) on xpath=//*[contains(text(), 'Submit')]
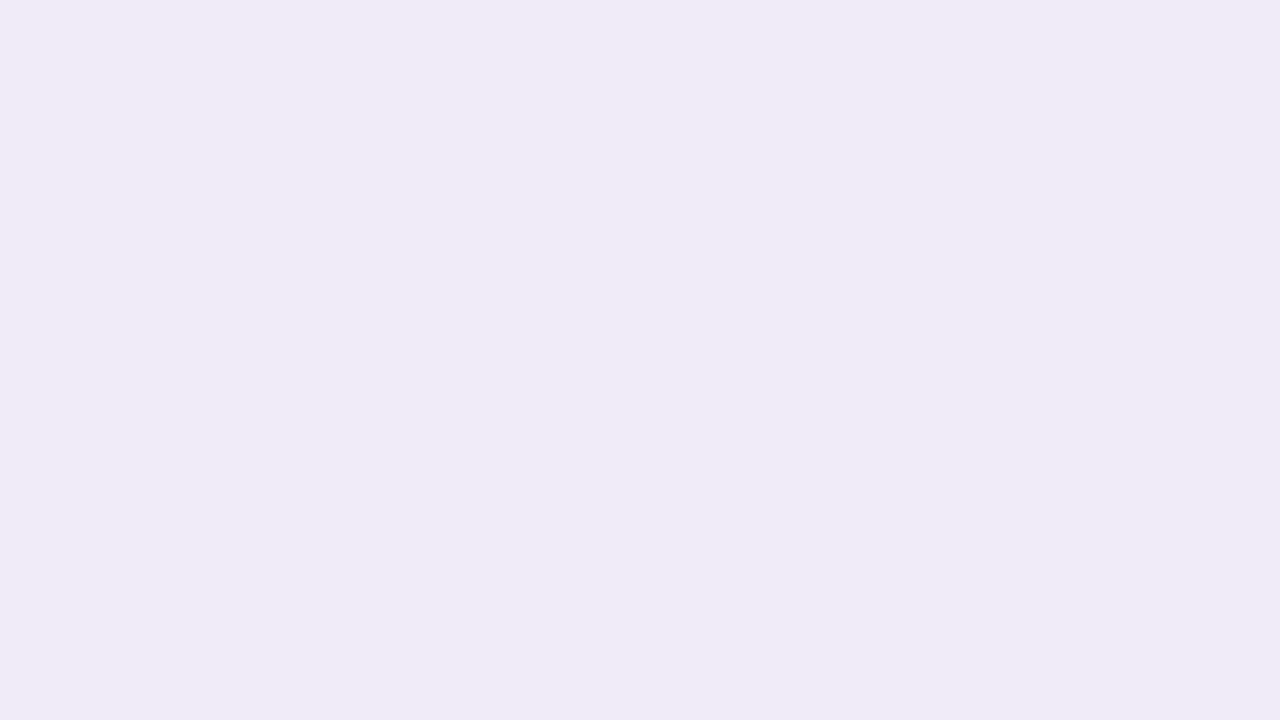

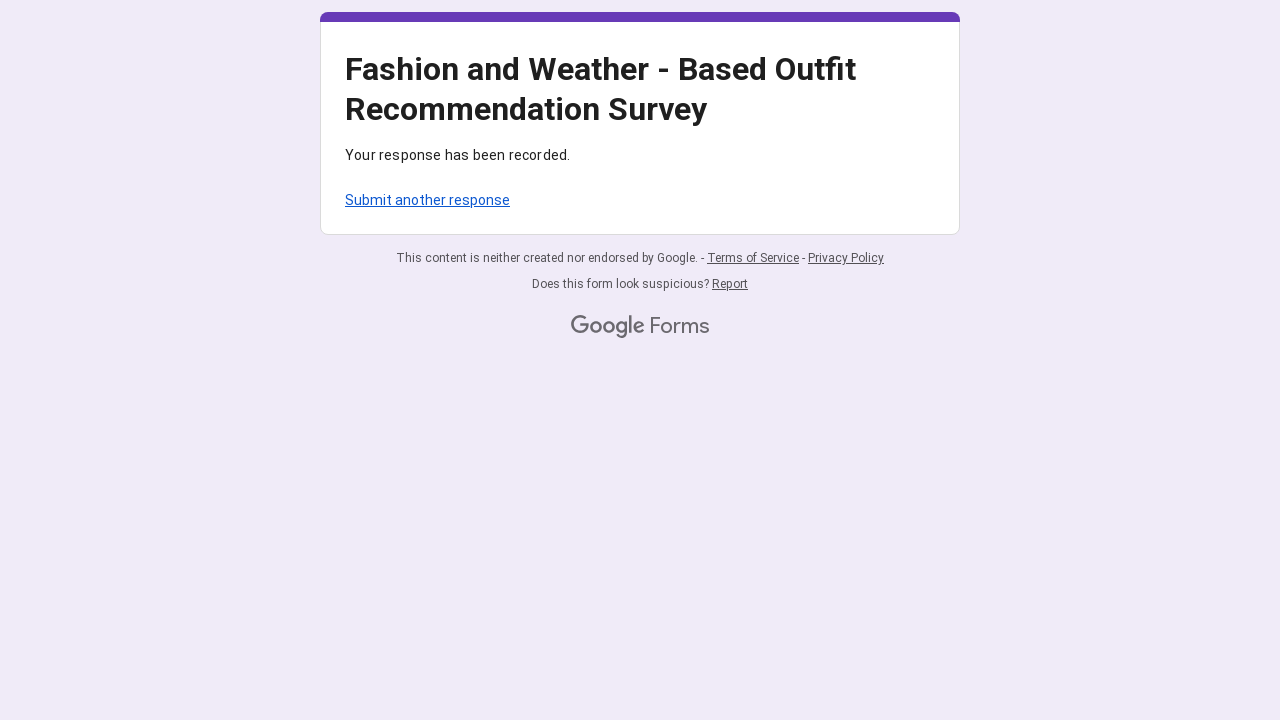